Tests browser navigation functionality including back, forward, refresh operations and navigating to different URLs

Starting URL: https://www.selenium.dev/selenium/docs/api/java/index.html?overview-summary.html

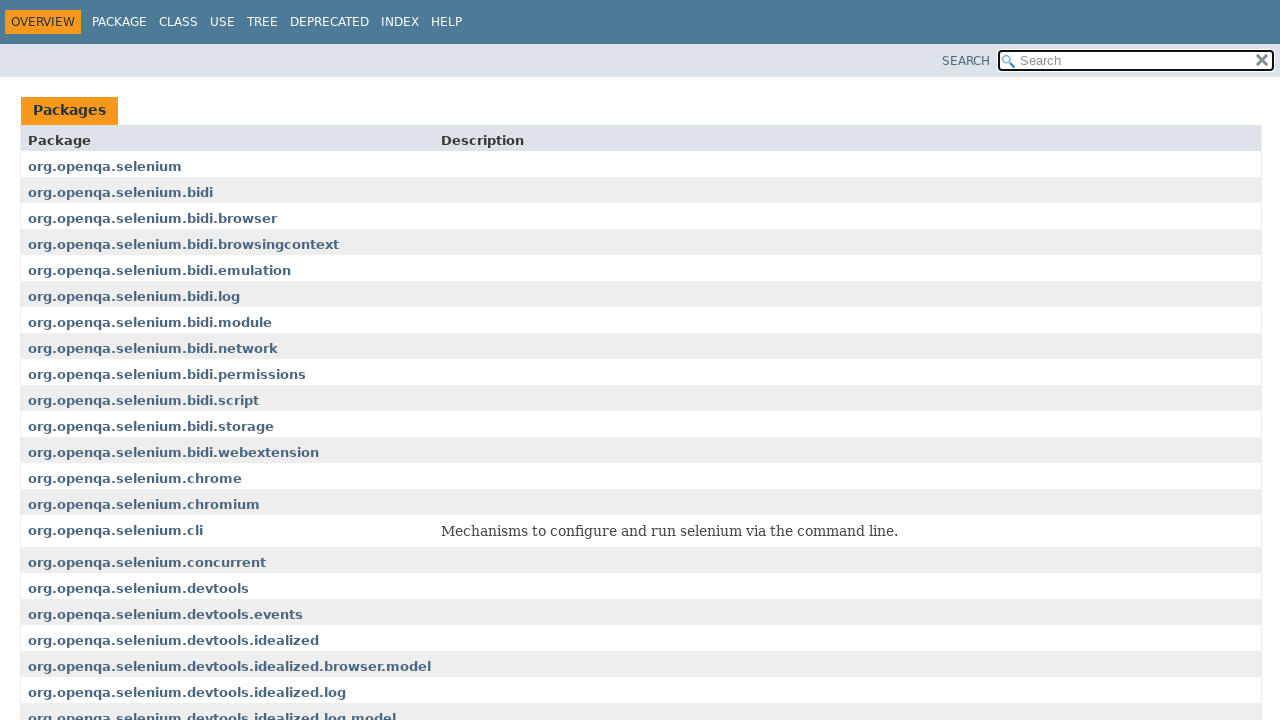

Navigated back in browser history
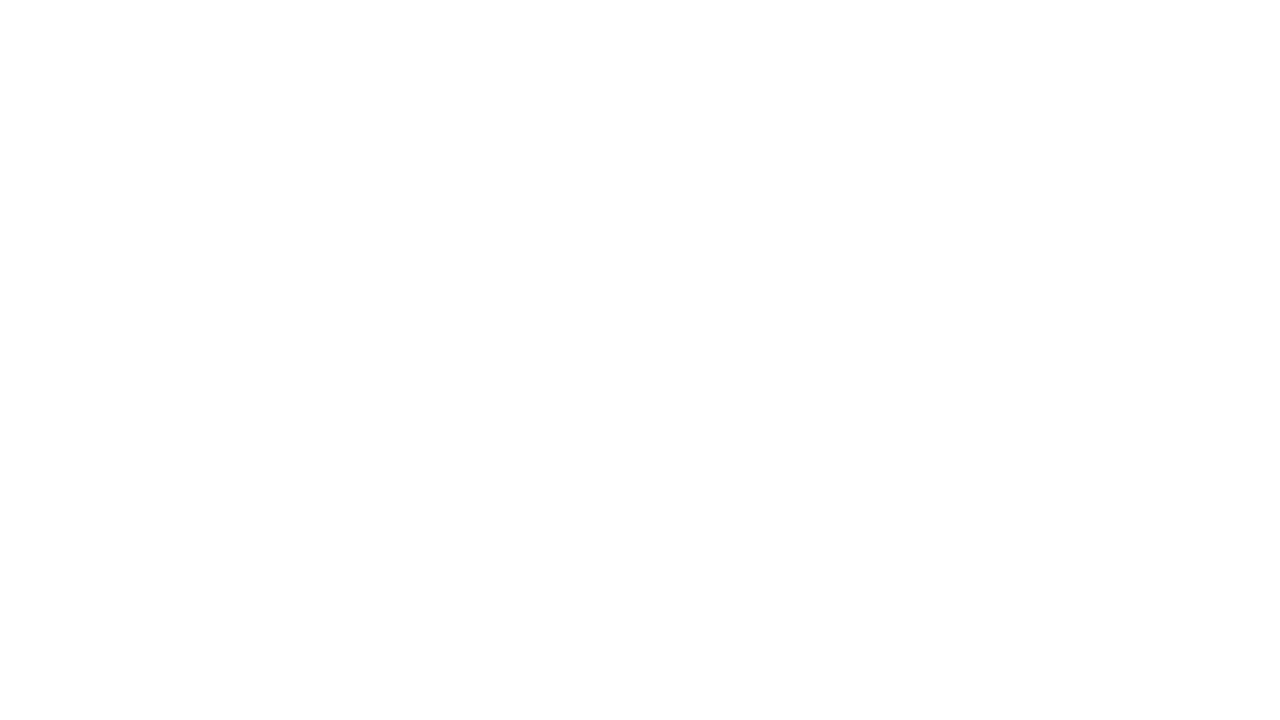

Navigated forward in browser history
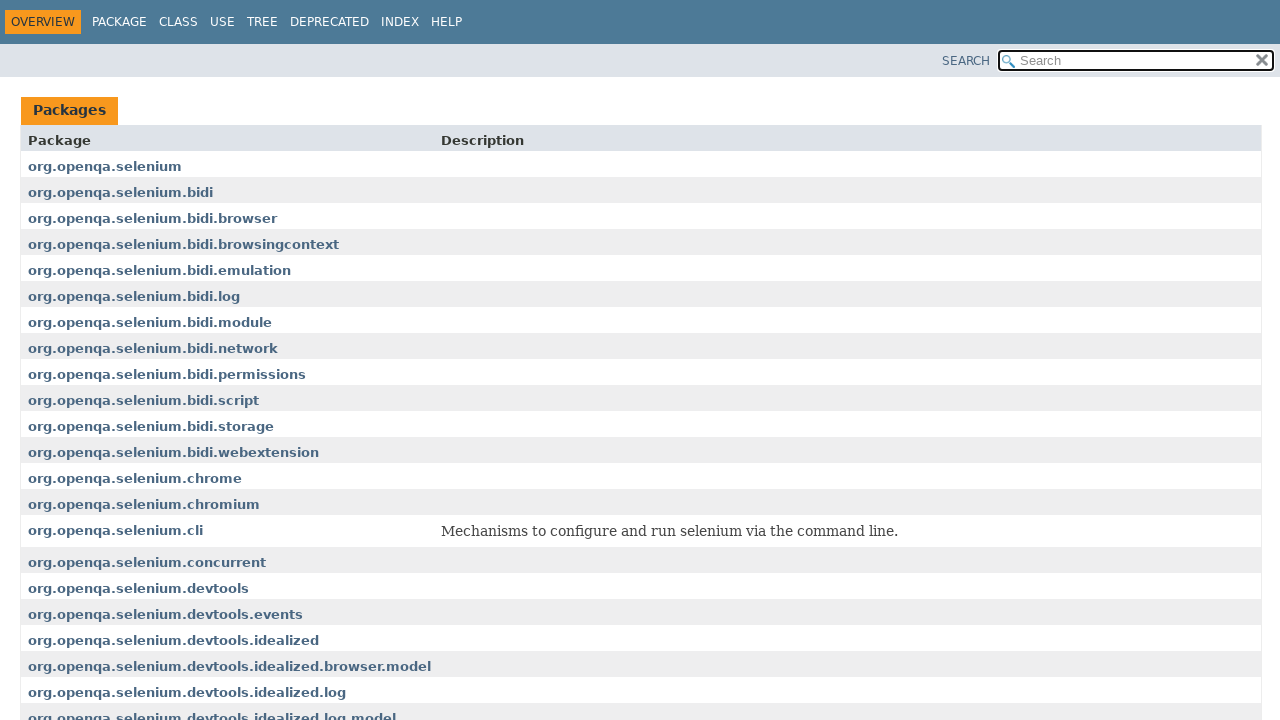

Refreshed the current page
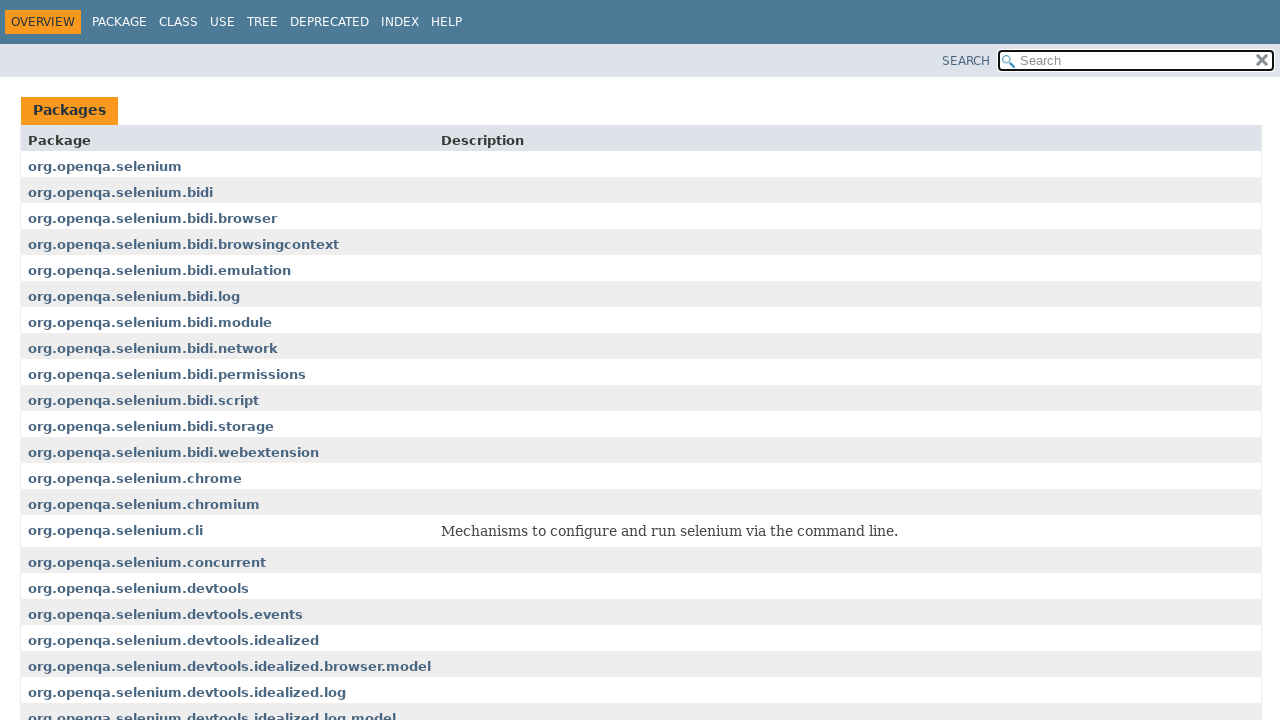

Retrieved page title
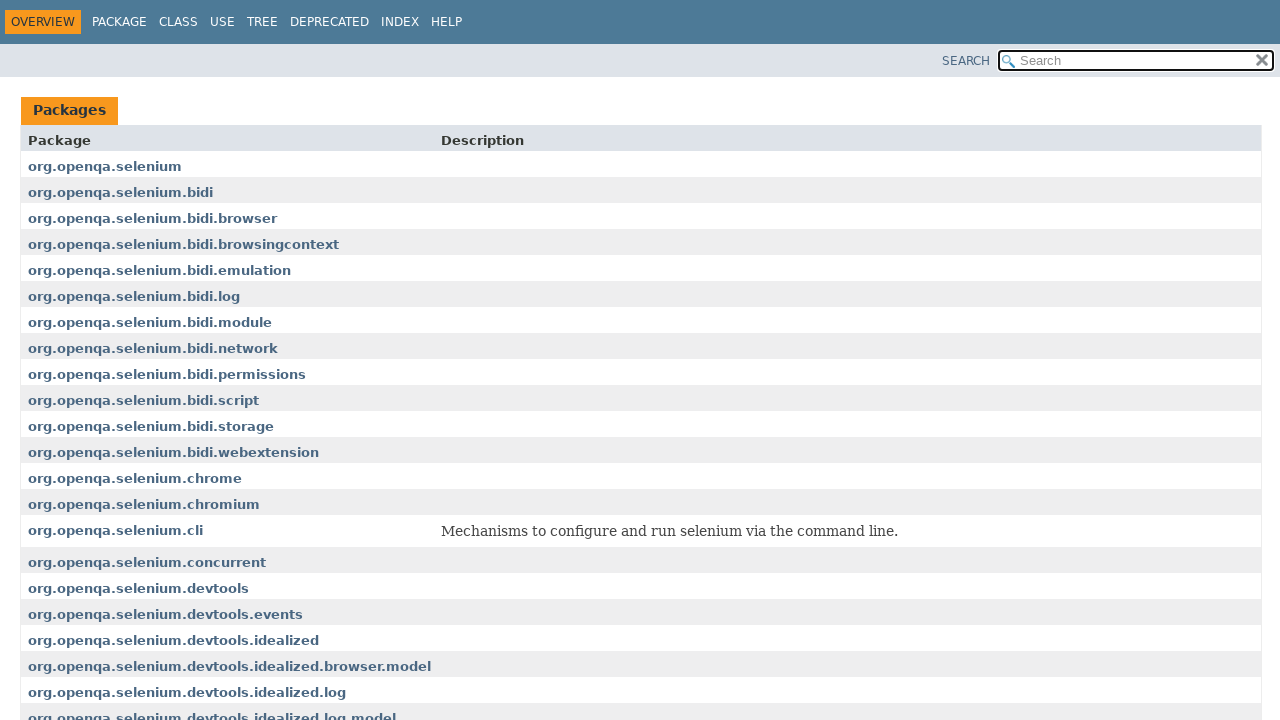

Retrieved current page URL
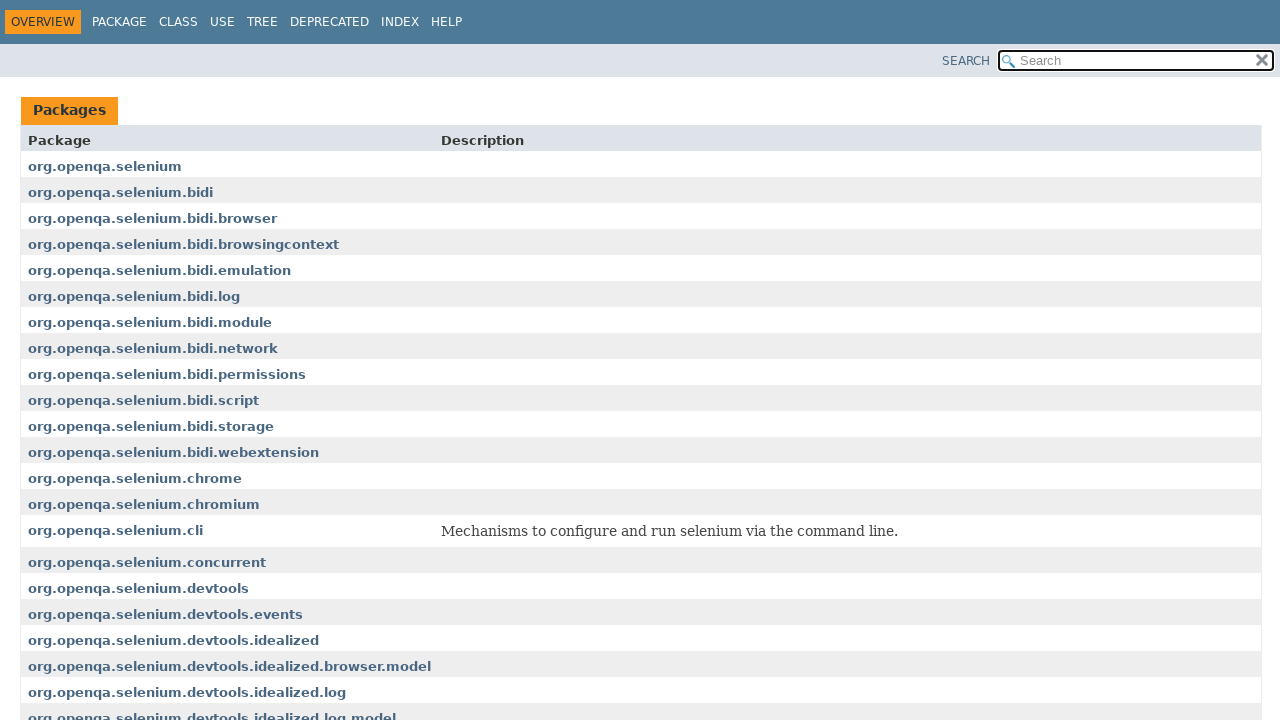

Navigated to Maven repository at https://mvnrepository.com/
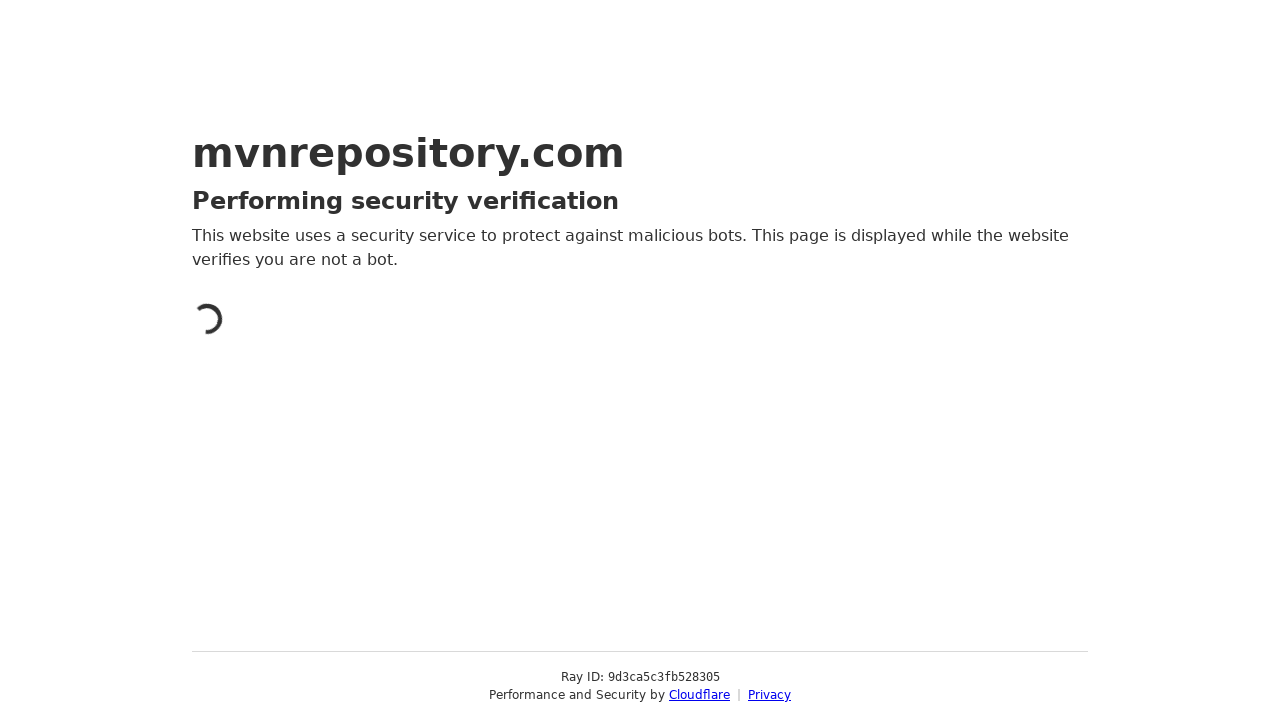

Navigated to Naukri registration page at https://my.naukri.com/account/register/basicdetails
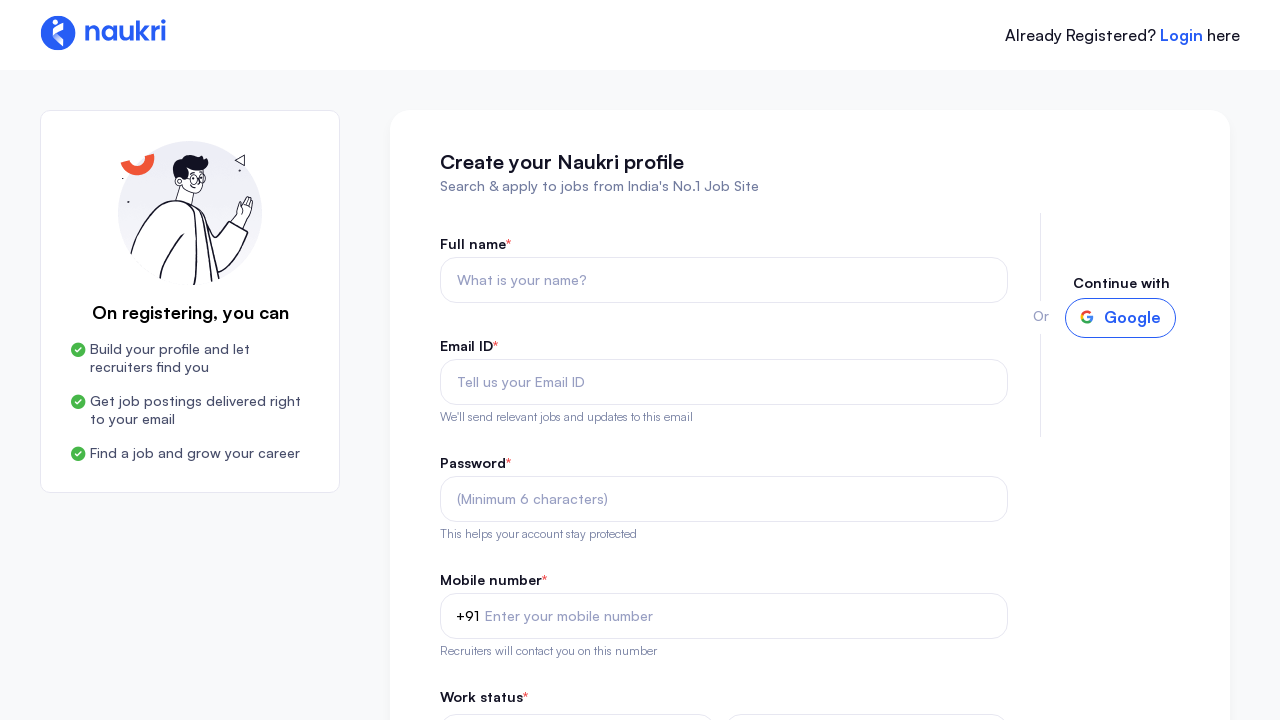

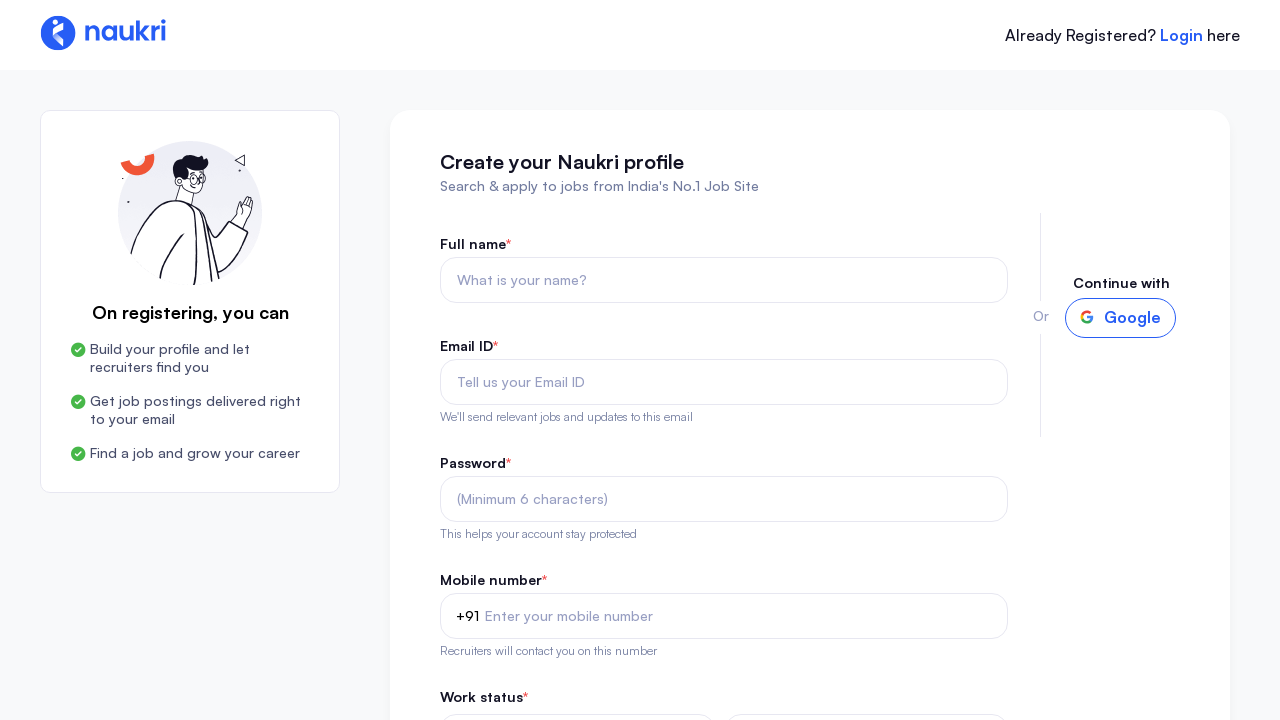